Tests frame switching functionality by navigating between multiple frames and filling text fields in each frame, including nested frames

Starting URL: https://ui.vision/demo/webtest/frames/

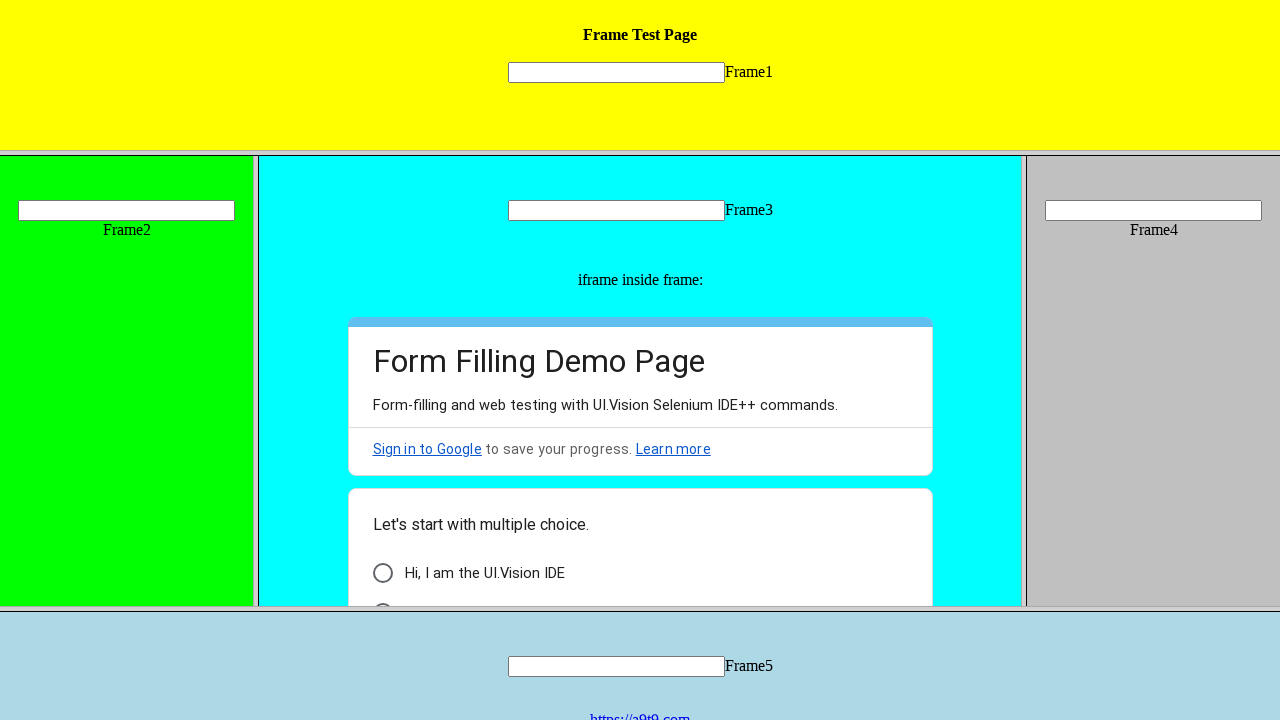

Located frame1 element
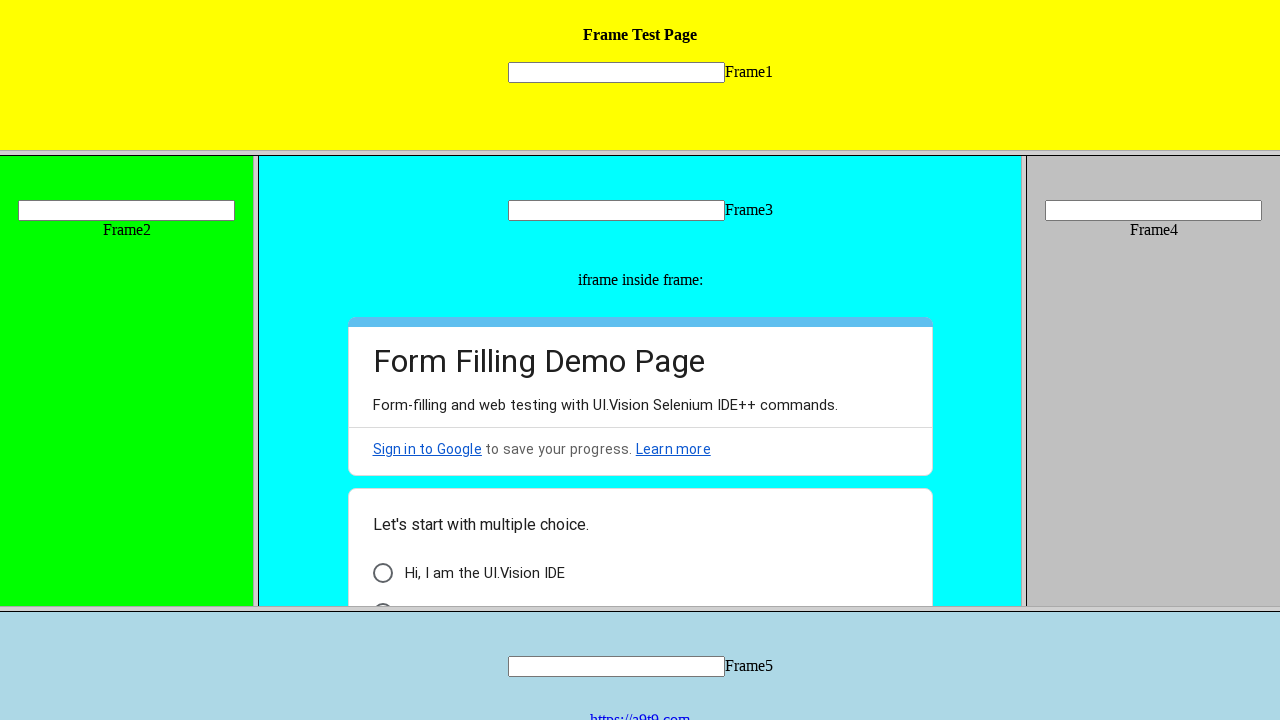

Filled text field in frame1 with 'this is frame1' on frame[src='frame_1.html'] >> internal:control=enter-frame >> input[name='mytext1
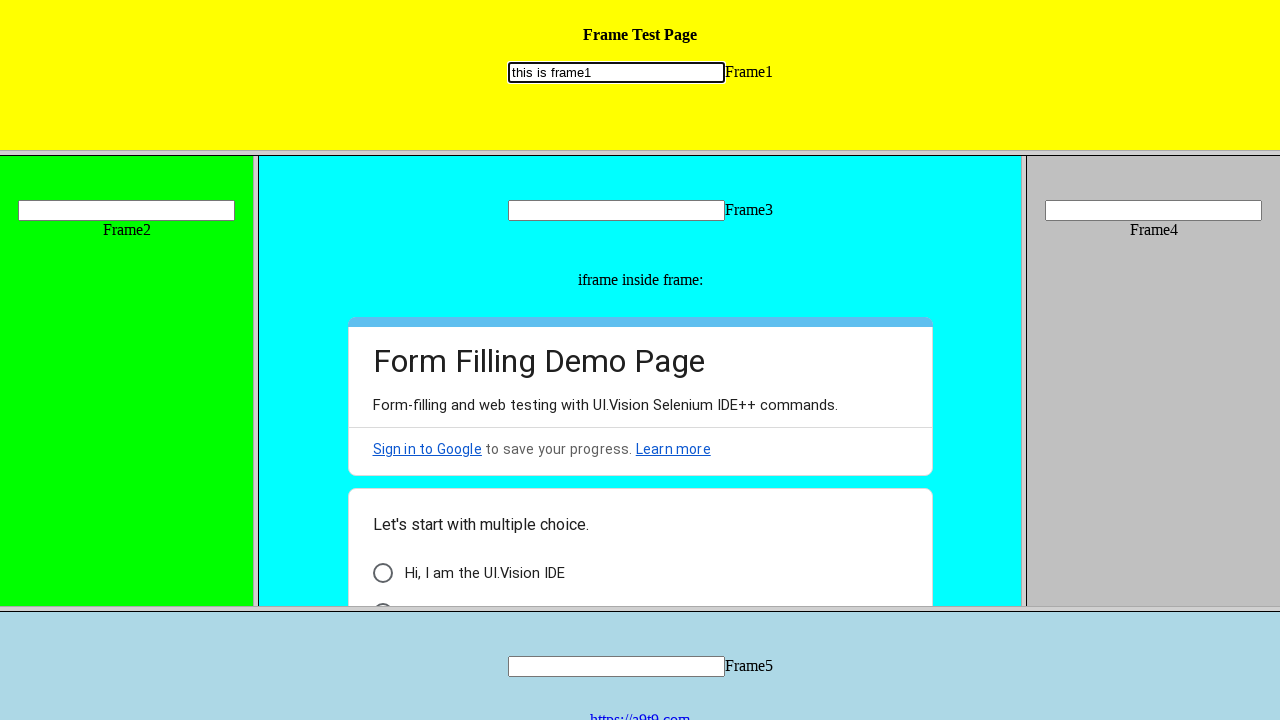

Located frame2 element
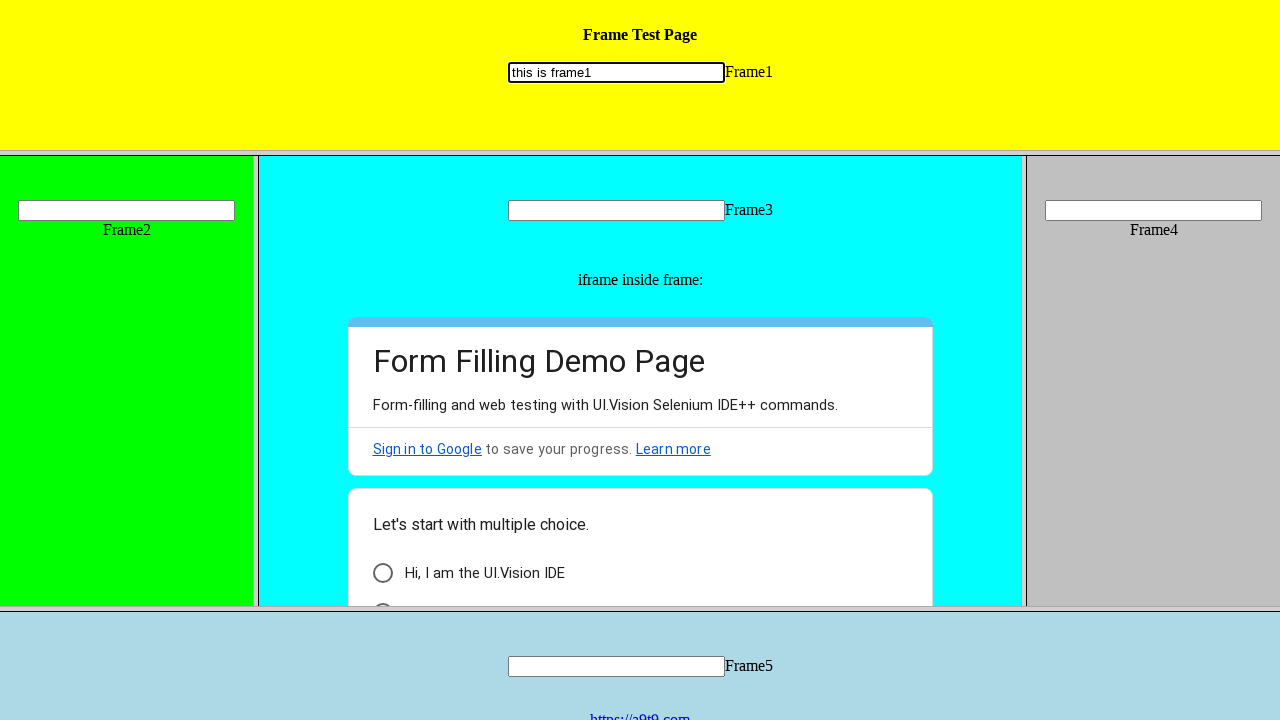

Filled text field in frame2 with 'this is frame2' on frame[src='frame_2.html'] >> internal:control=enter-frame >> input[name='mytext2
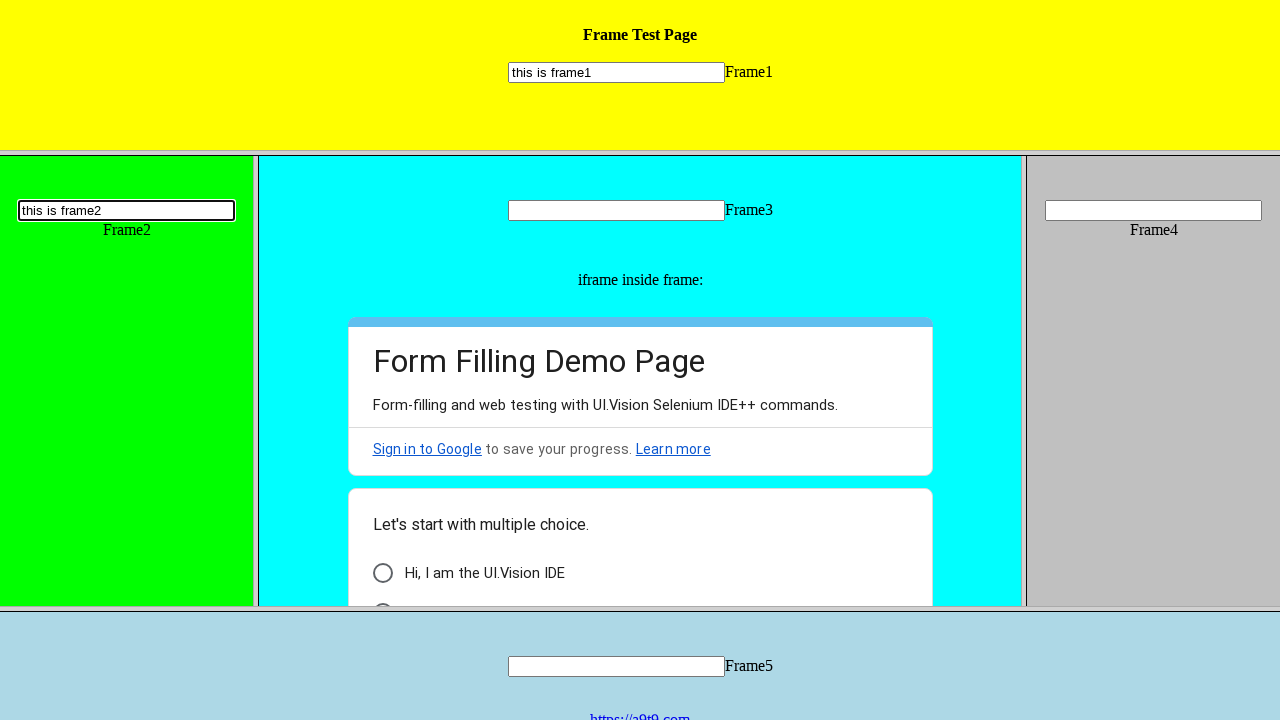

Located frame3 element
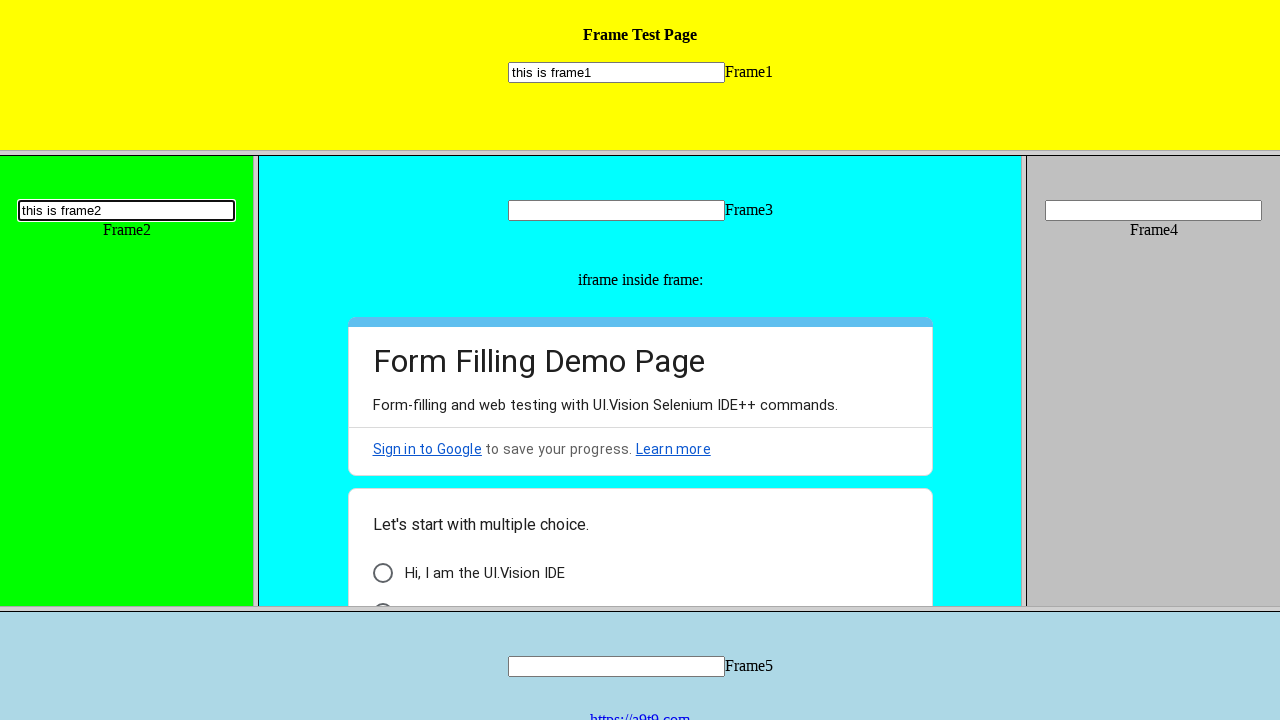

Filled text field in frame3 with 'this is frame3' on frame[src='frame_3.html'] >> internal:control=enter-frame >> input[name='mytext3
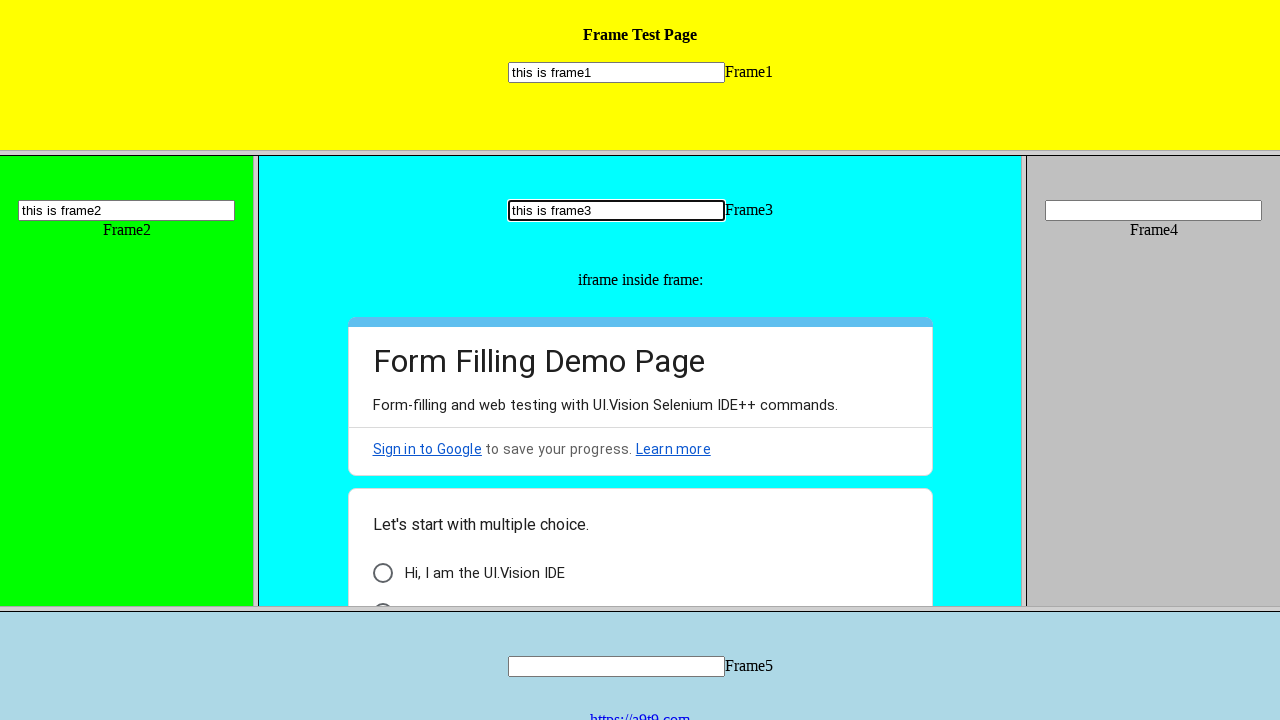

Located nested iframe within frame3
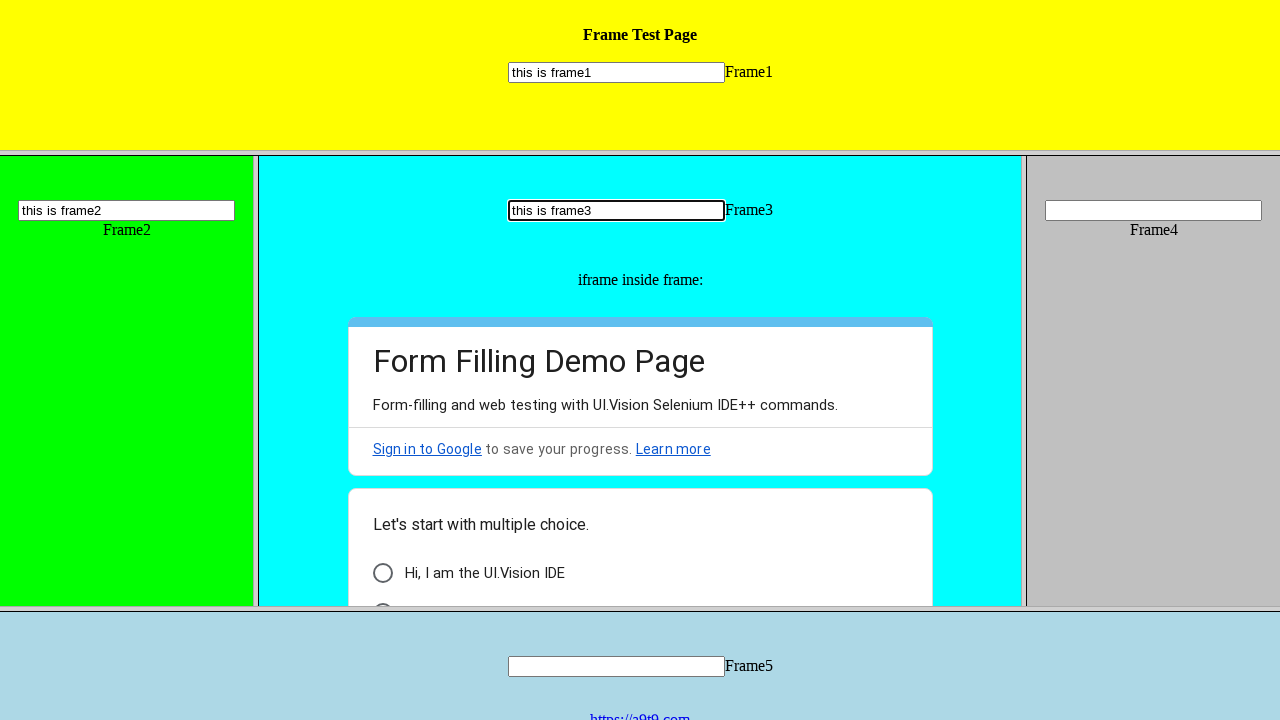

Clicked 'Sign in to Google' link in nested frame at (427, 449) on frame[src='frame_3.html'] >> internal:control=enter-frame >> iframe >> internal:
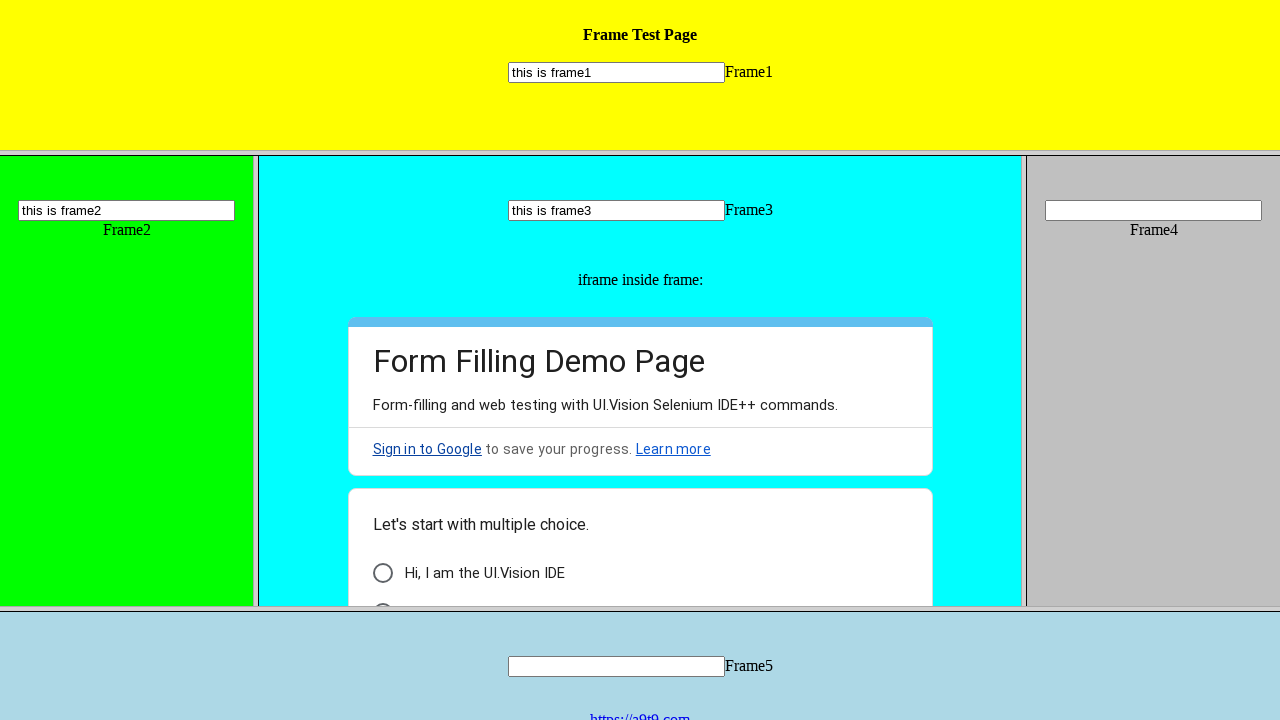

Located frame4 element
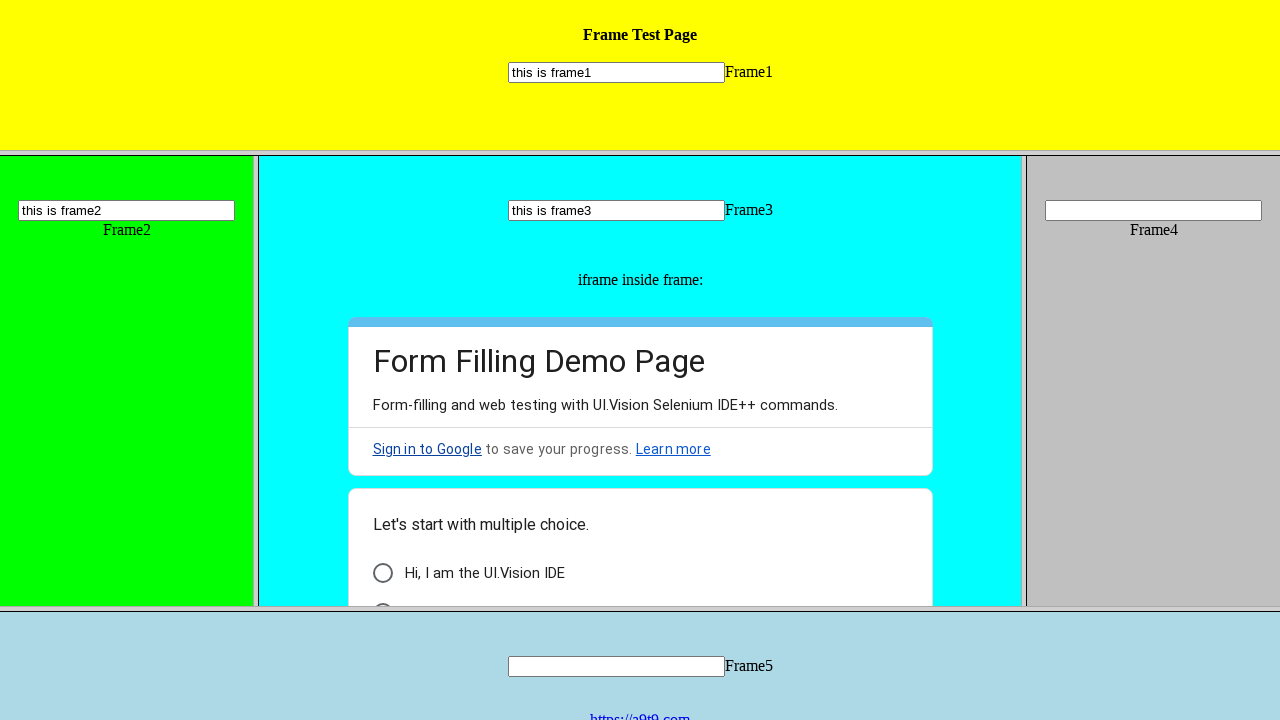

Filled text field in frame4 with 'this is frame4' on frame[src='frame_4.html'] >> internal:control=enter-frame >> input[name='mytext4
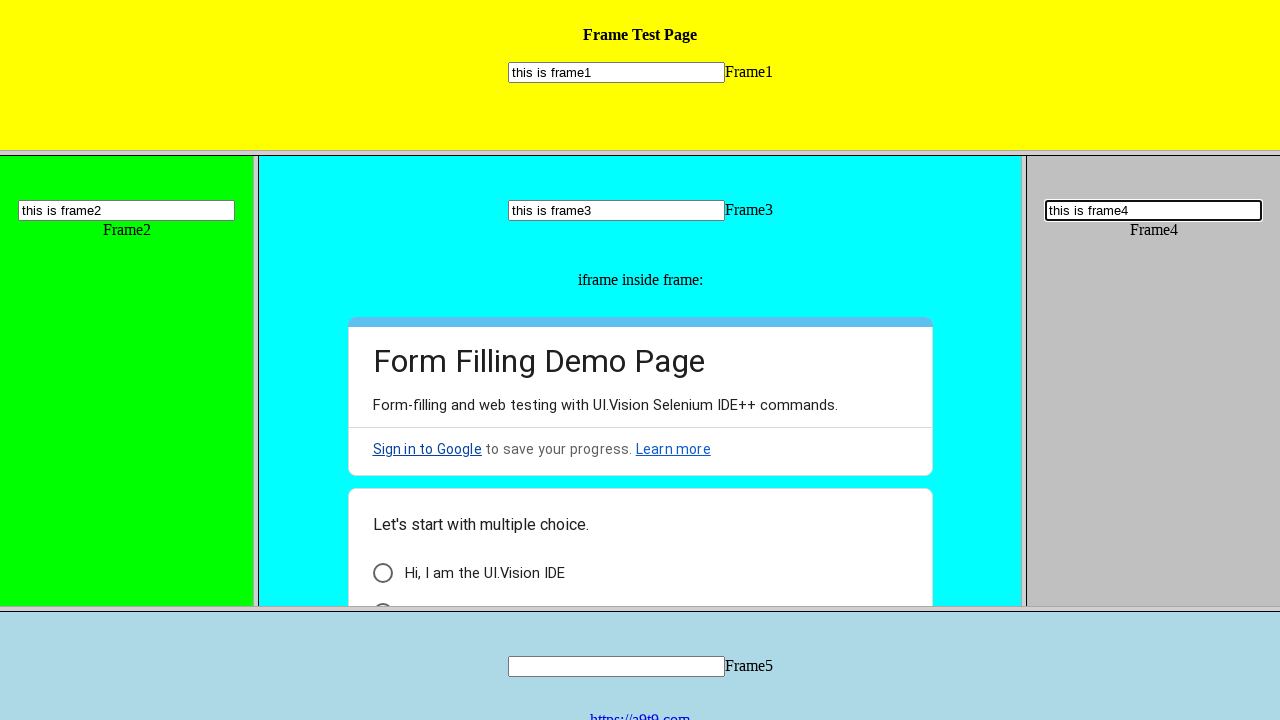

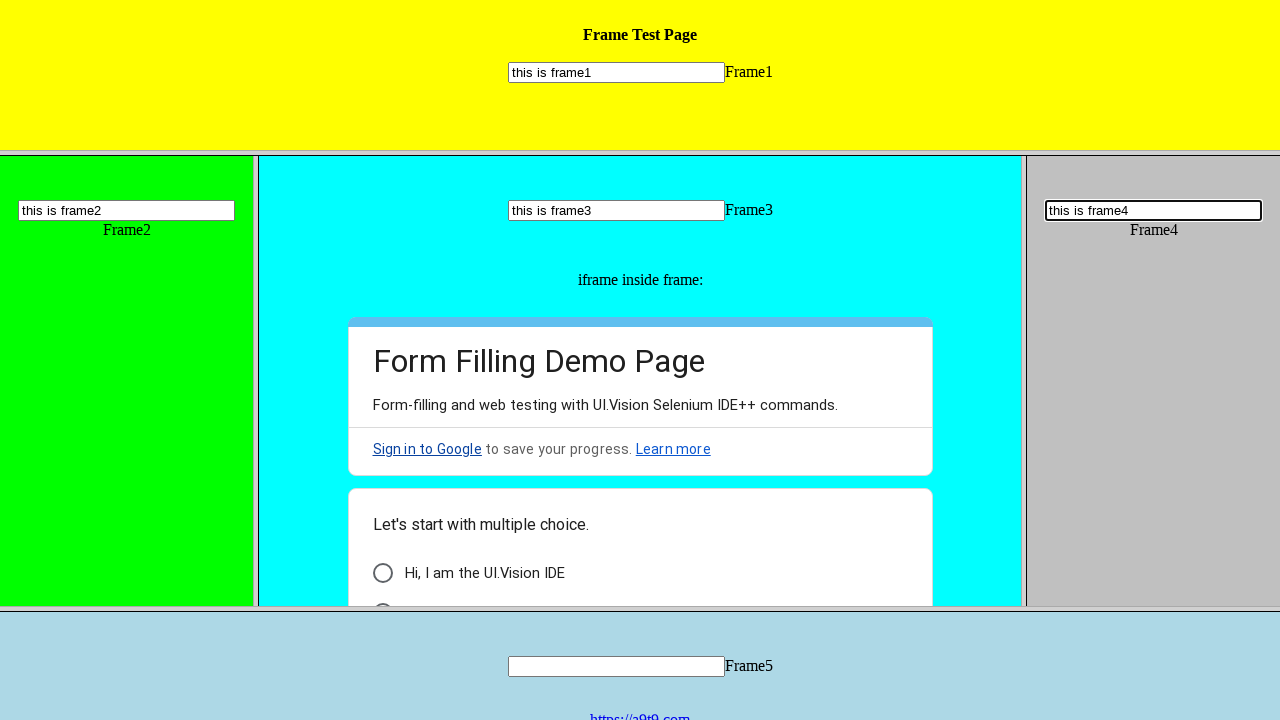